Adds a todo item containing emojis and verifies they are displayed correctly

Starting URL: https://todomvc.com/examples/react/dist/

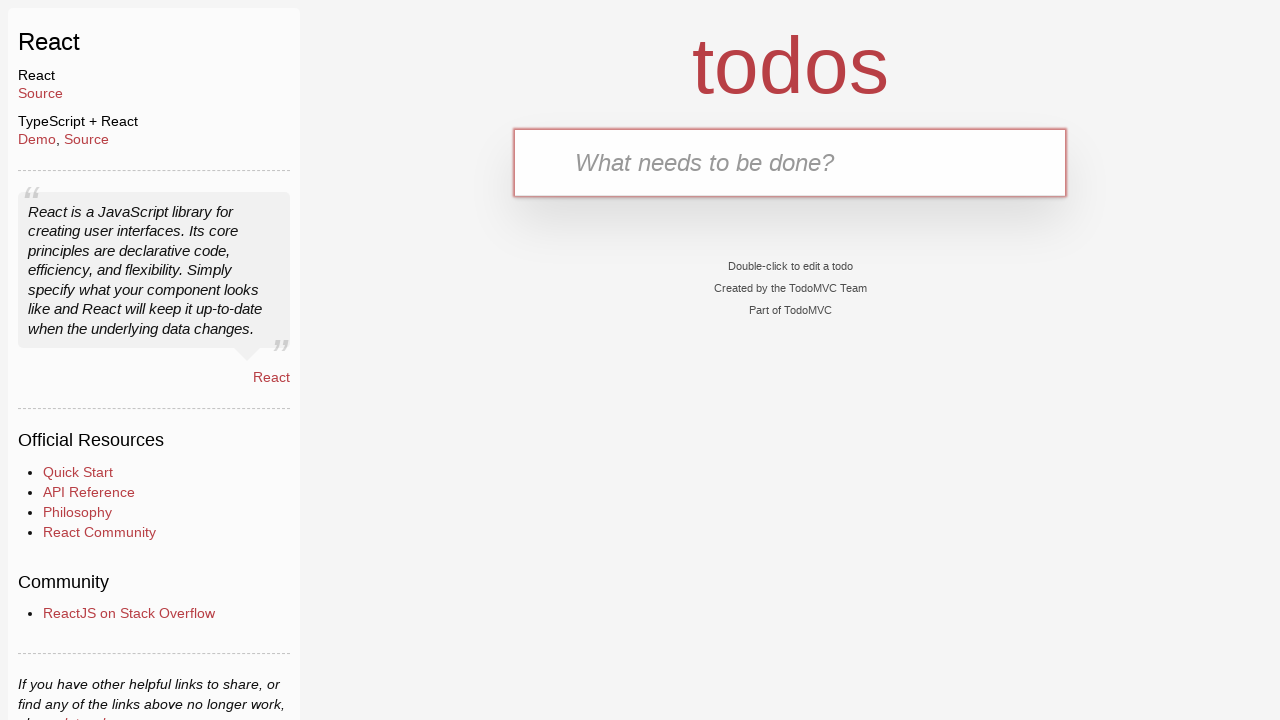

Navigated to TodoMVC React example
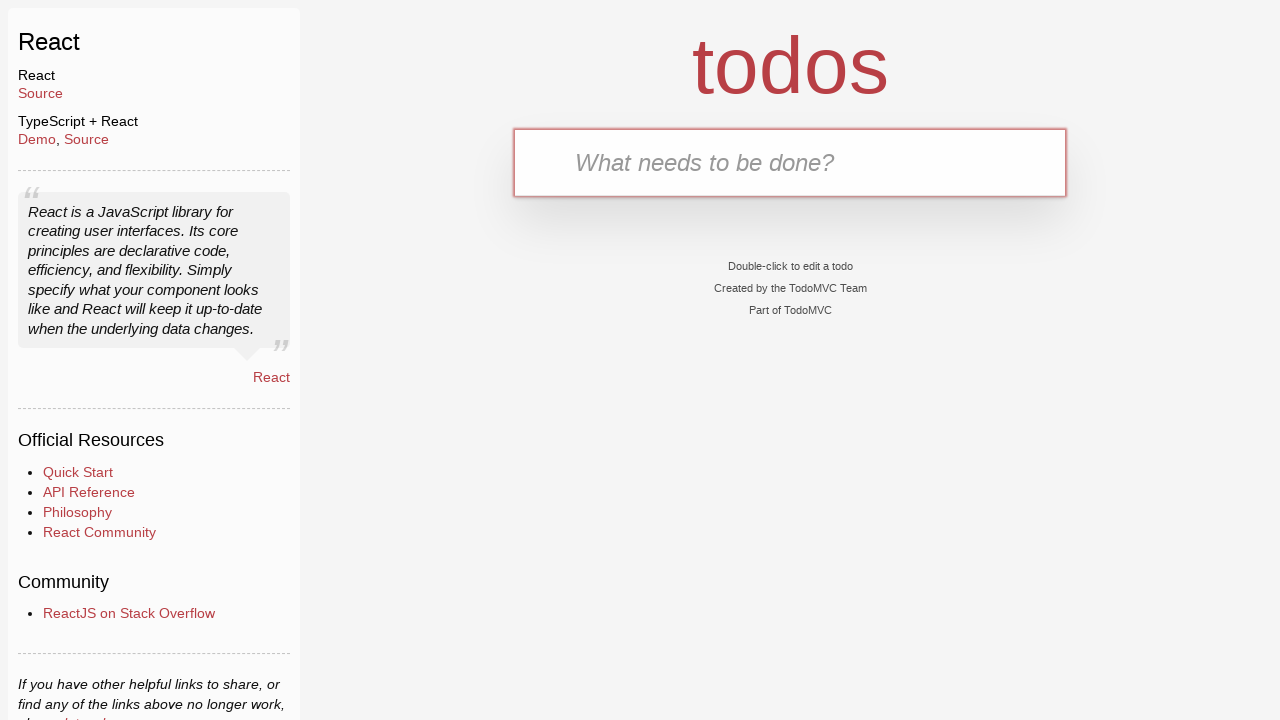

Set input field value to emoji text using JavaScript
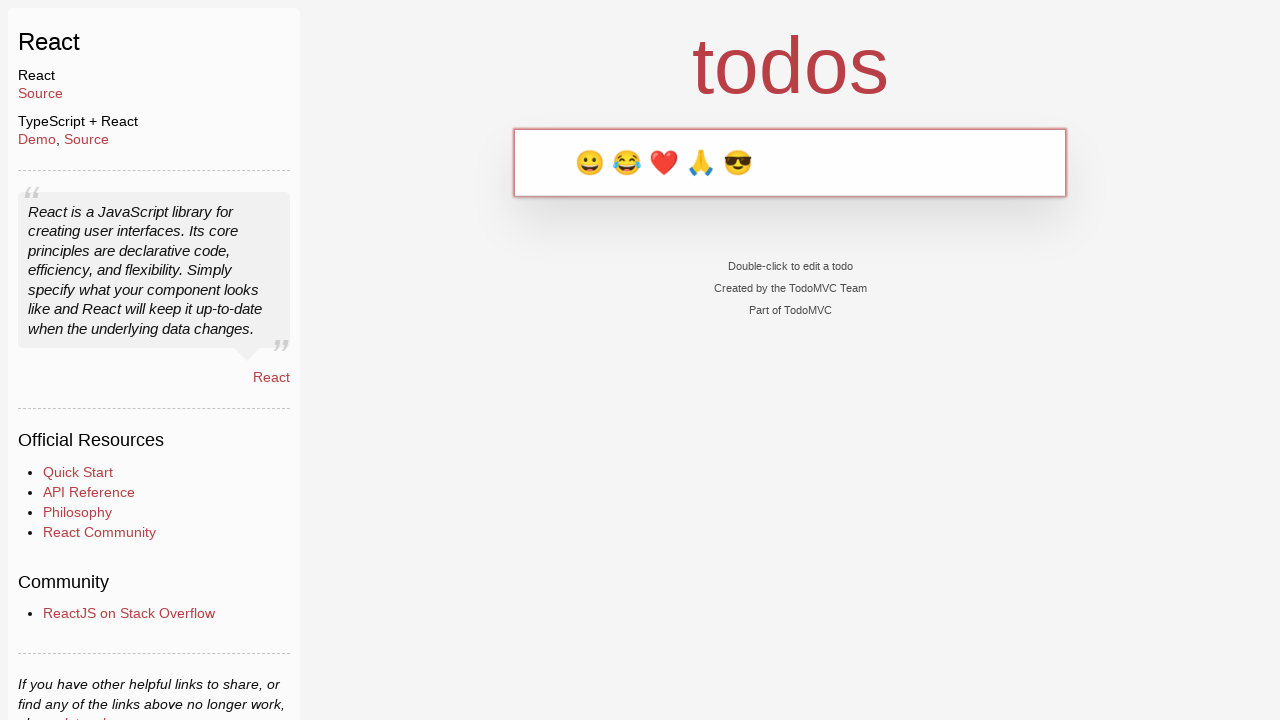

Pressed Enter to add todo item with emojis on input.new-todo
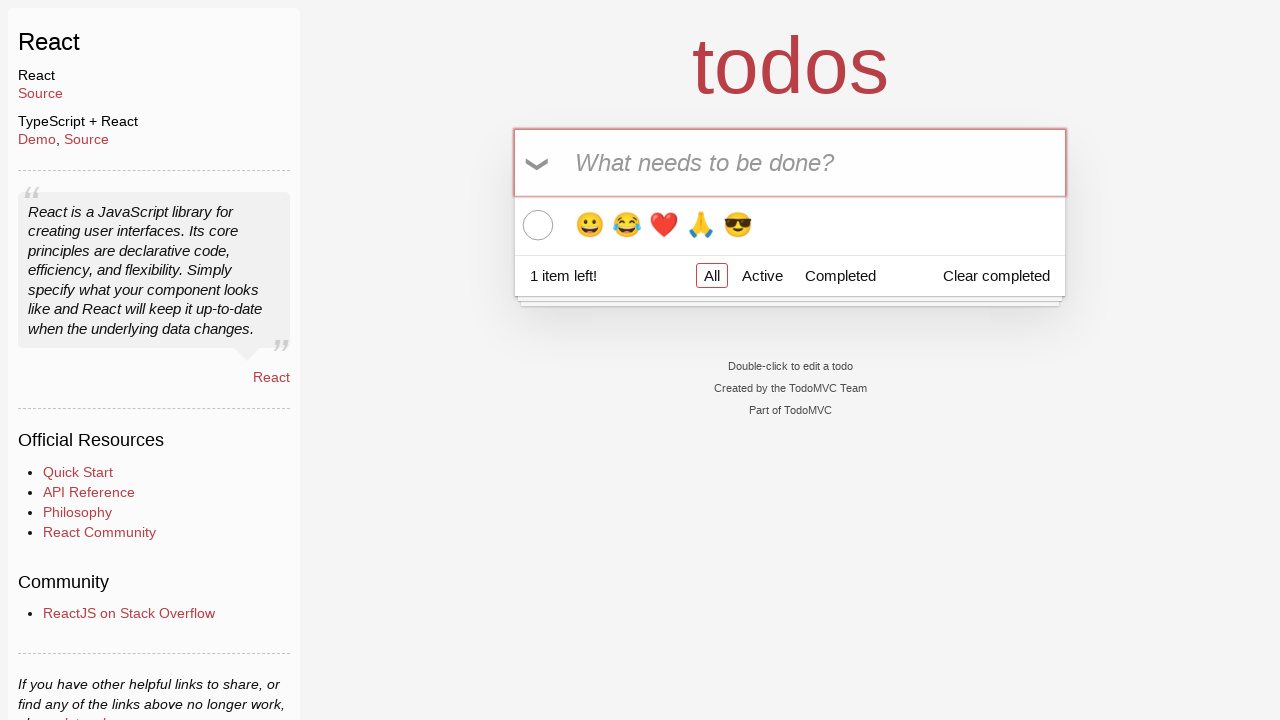

Waited for todo item to become visible
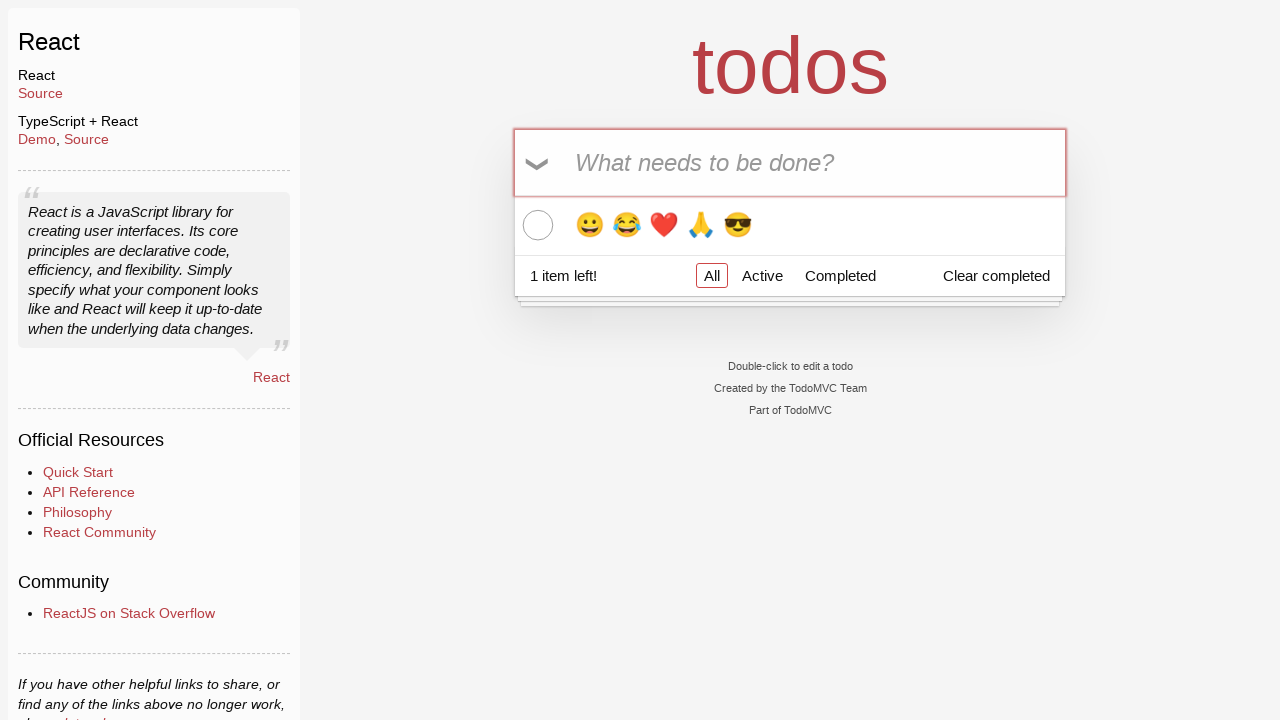

Verified emoji text content matches expected value
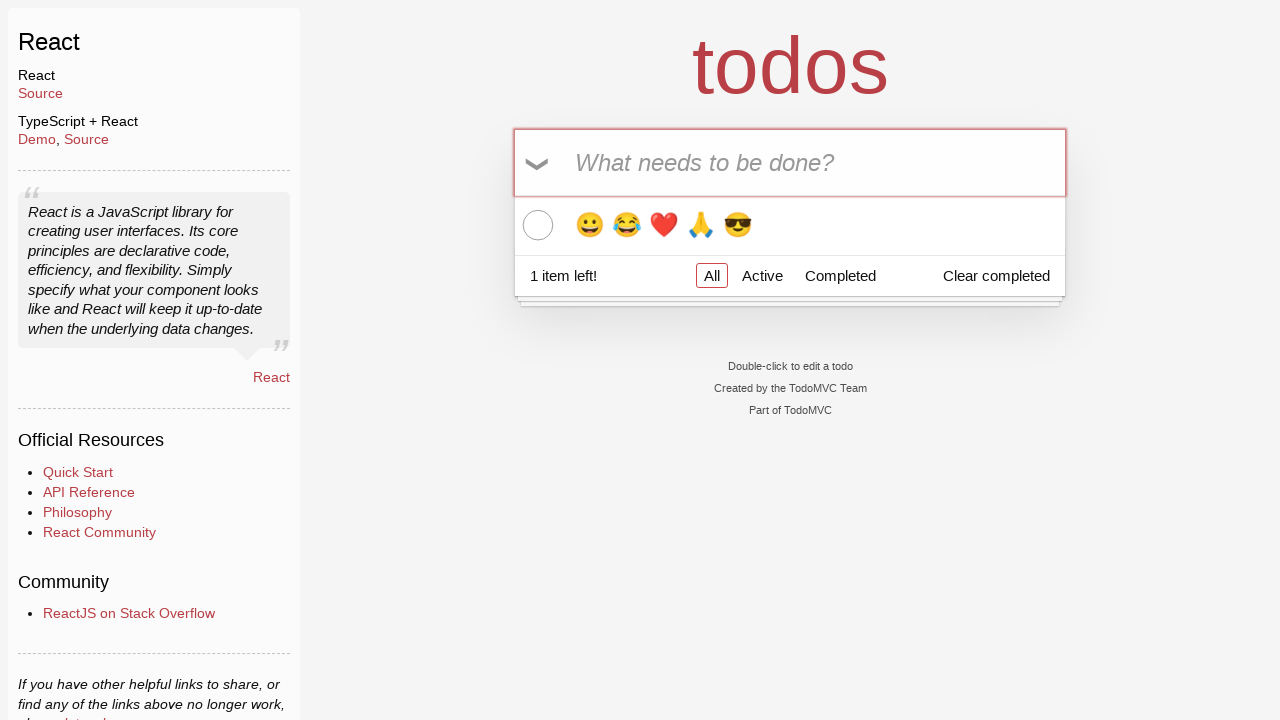

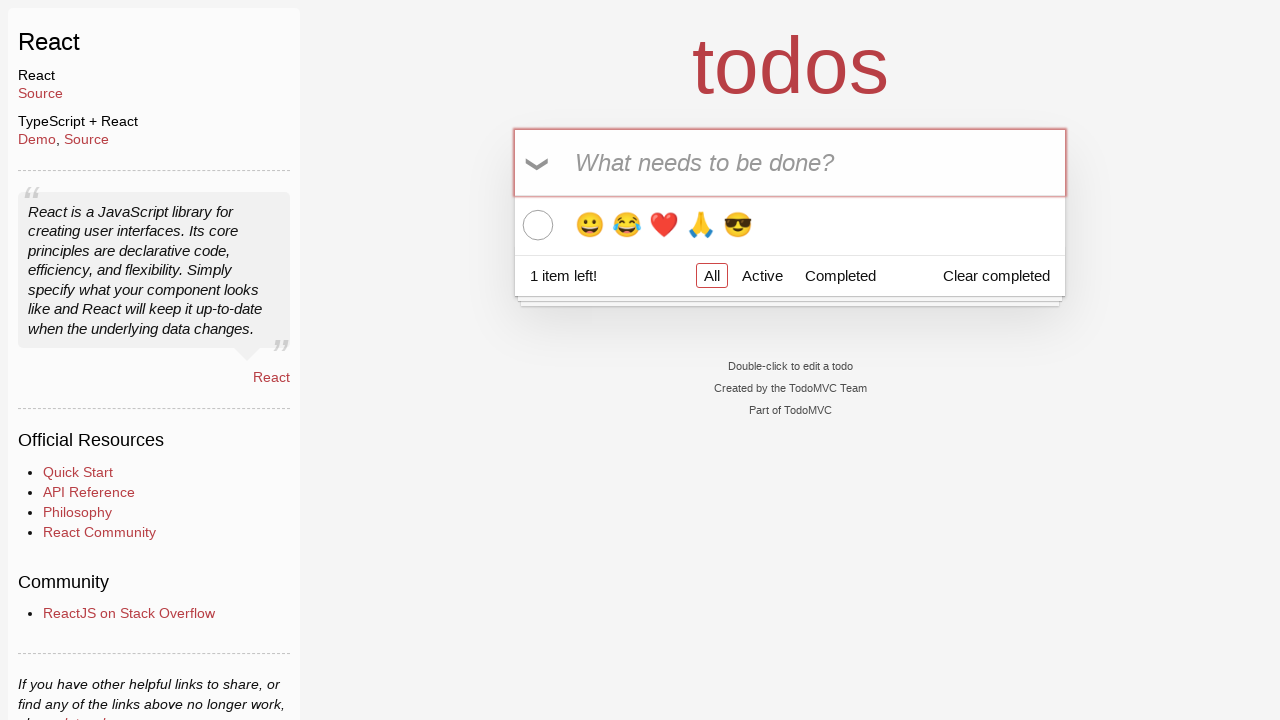